Tests drag and drop functionality on jQuery UI demo page by dragging an element and dropping it onto a target area

Starting URL: https://jqueryui.com/droppable

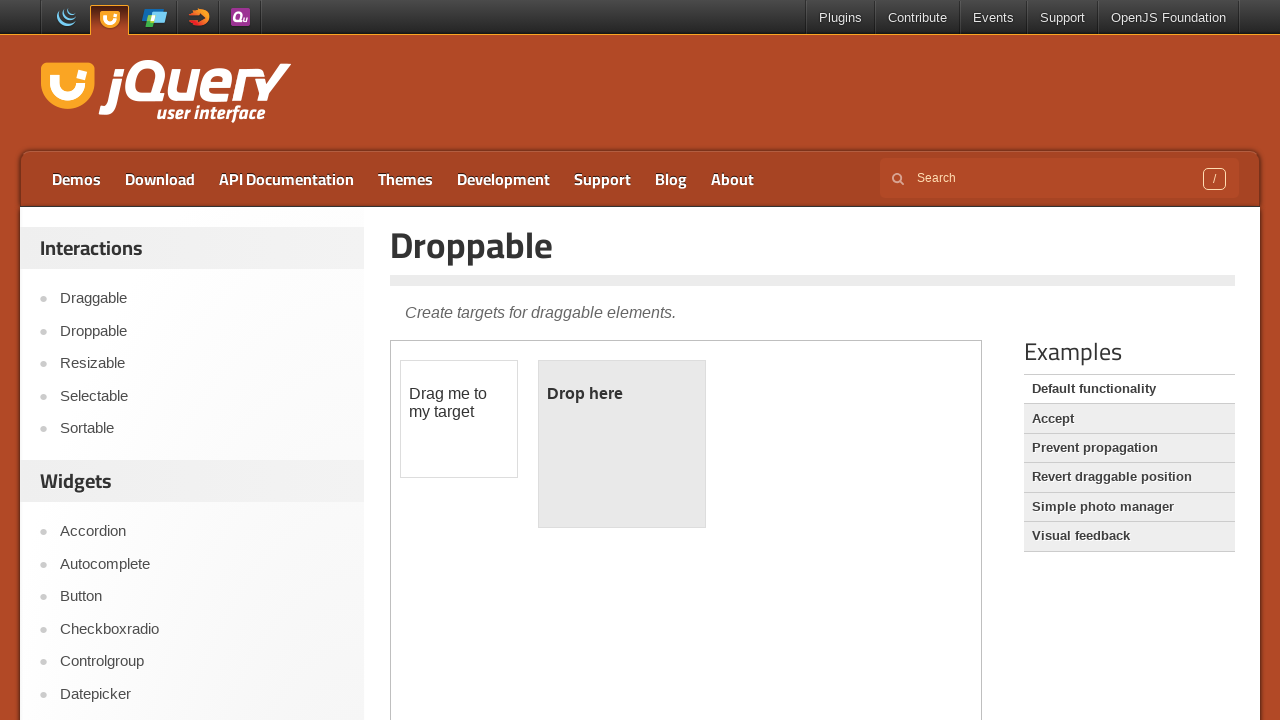

Located iframe containing the drag and drop demo
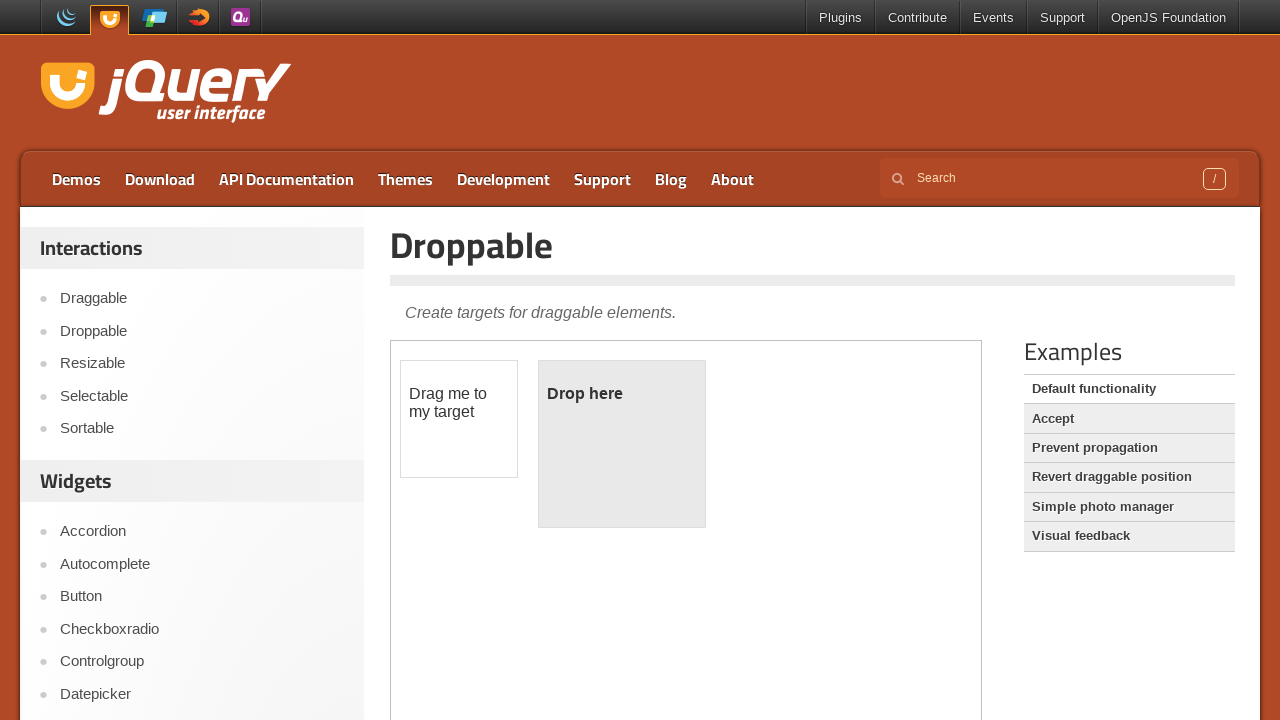

Located draggable element with id 'draggable'
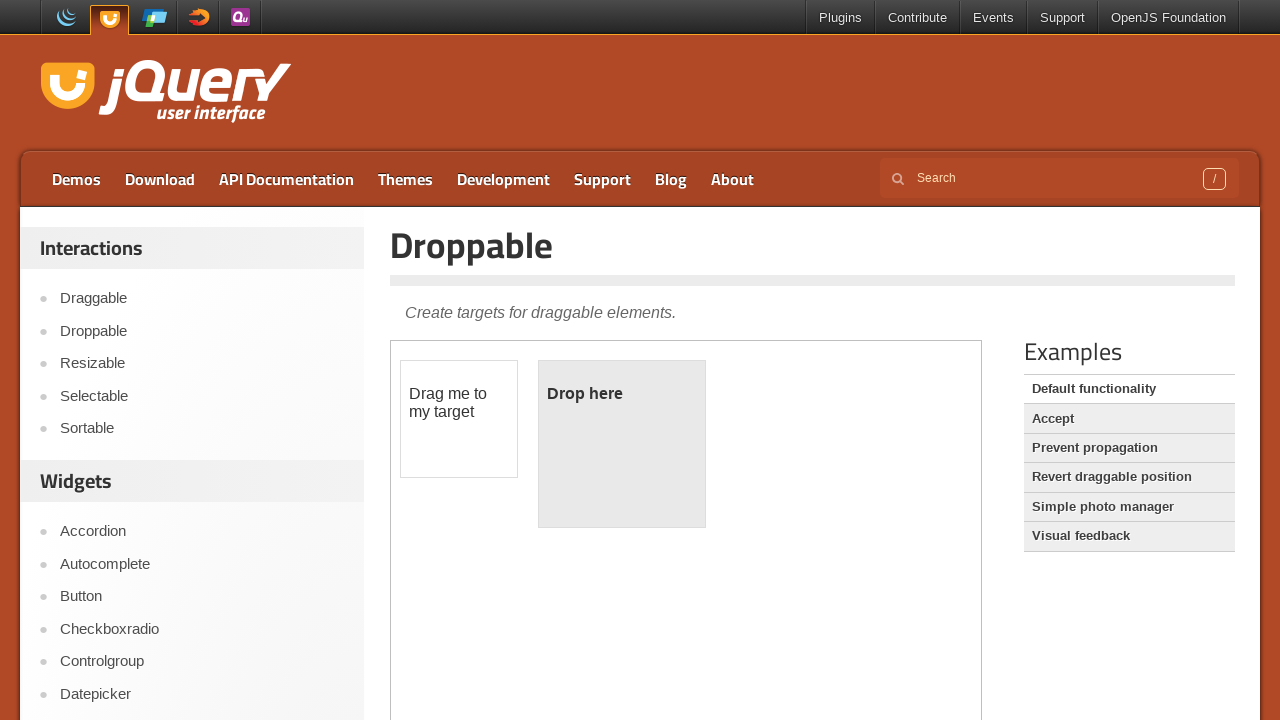

Located droppable target element with id 'droppable'
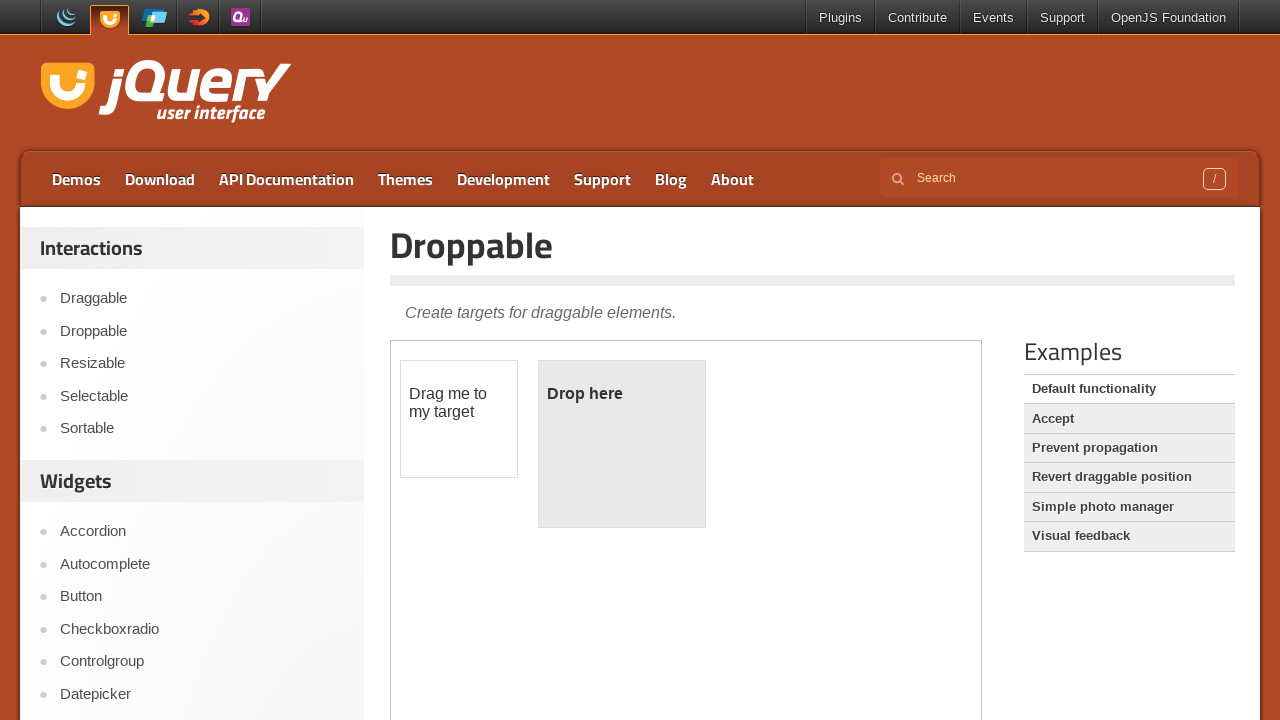

Dragged element from draggable to droppable target area at (622, 444)
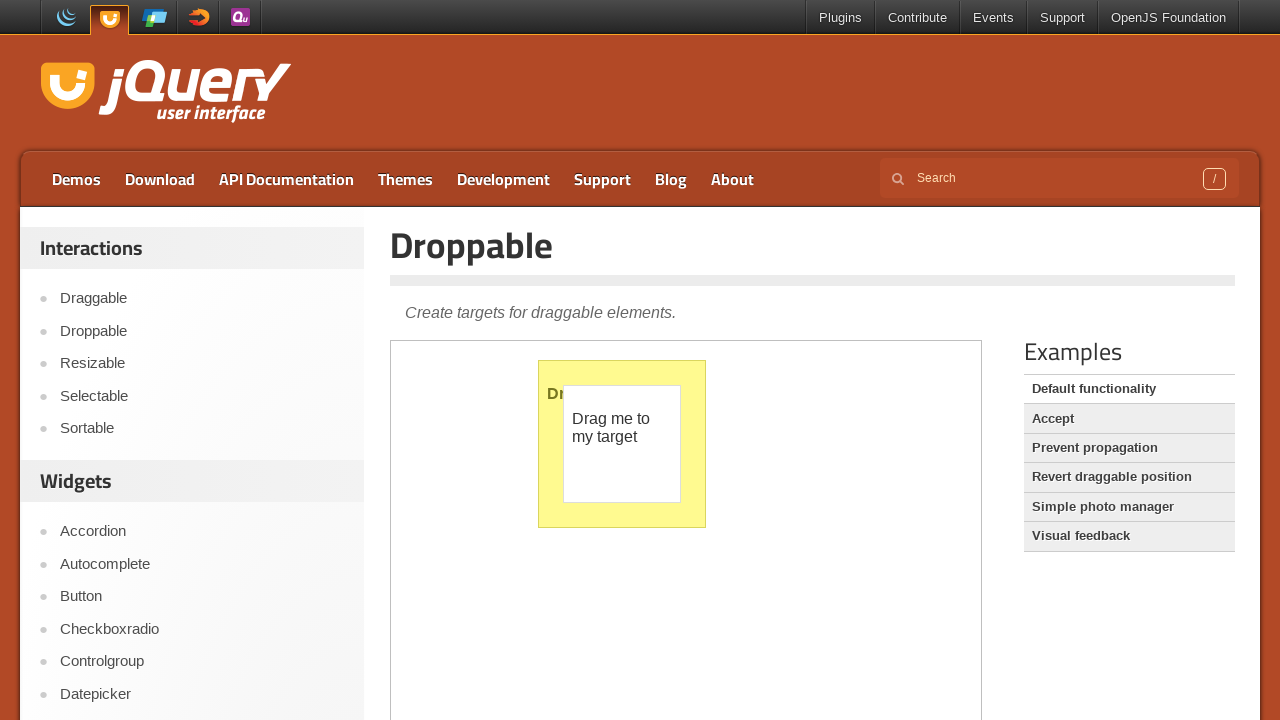

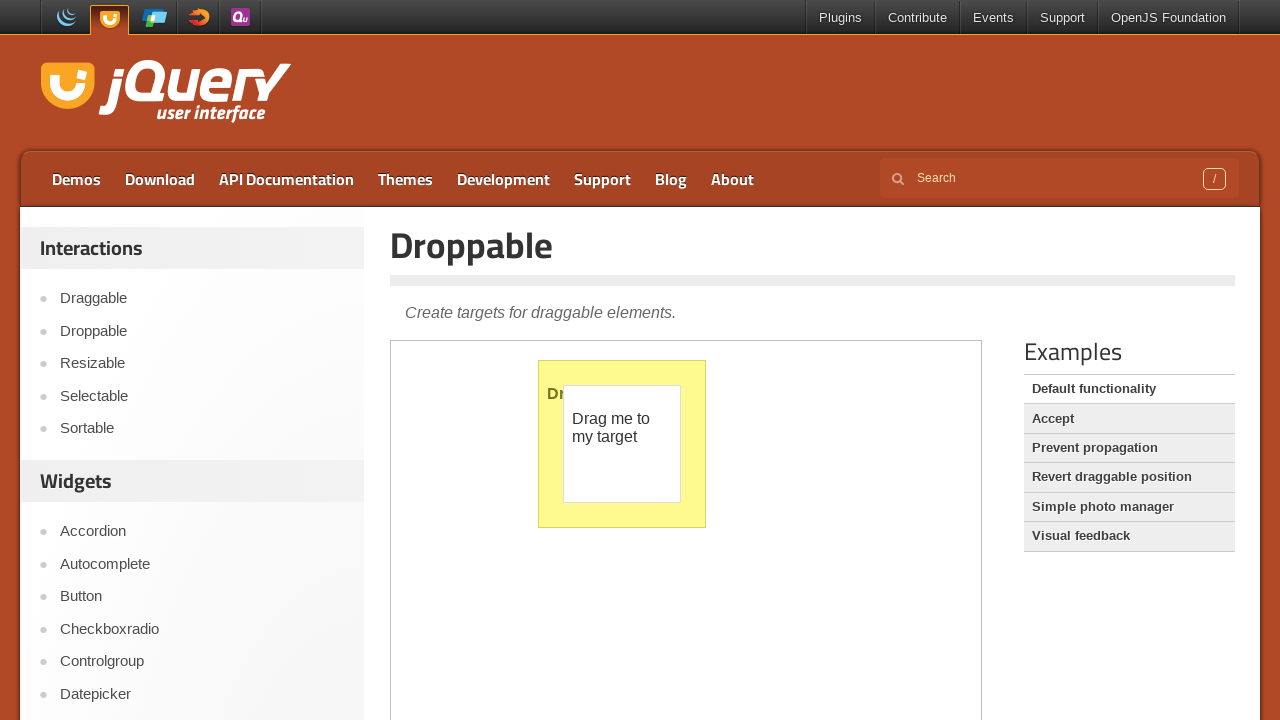